Verifies the default state of radio buttons on a math problem page by checking if specific radio buttons are selected

Starting URL: http://suninjuly.github.io/math.html

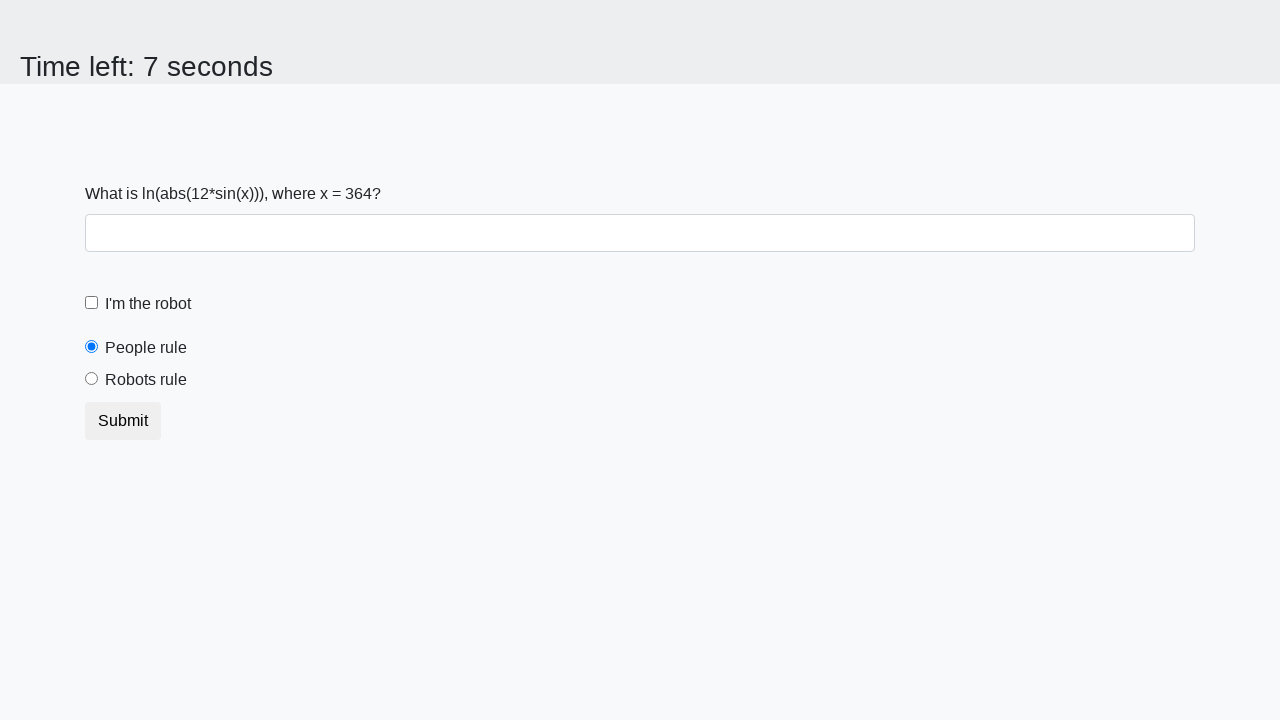

Navigated to math problem page
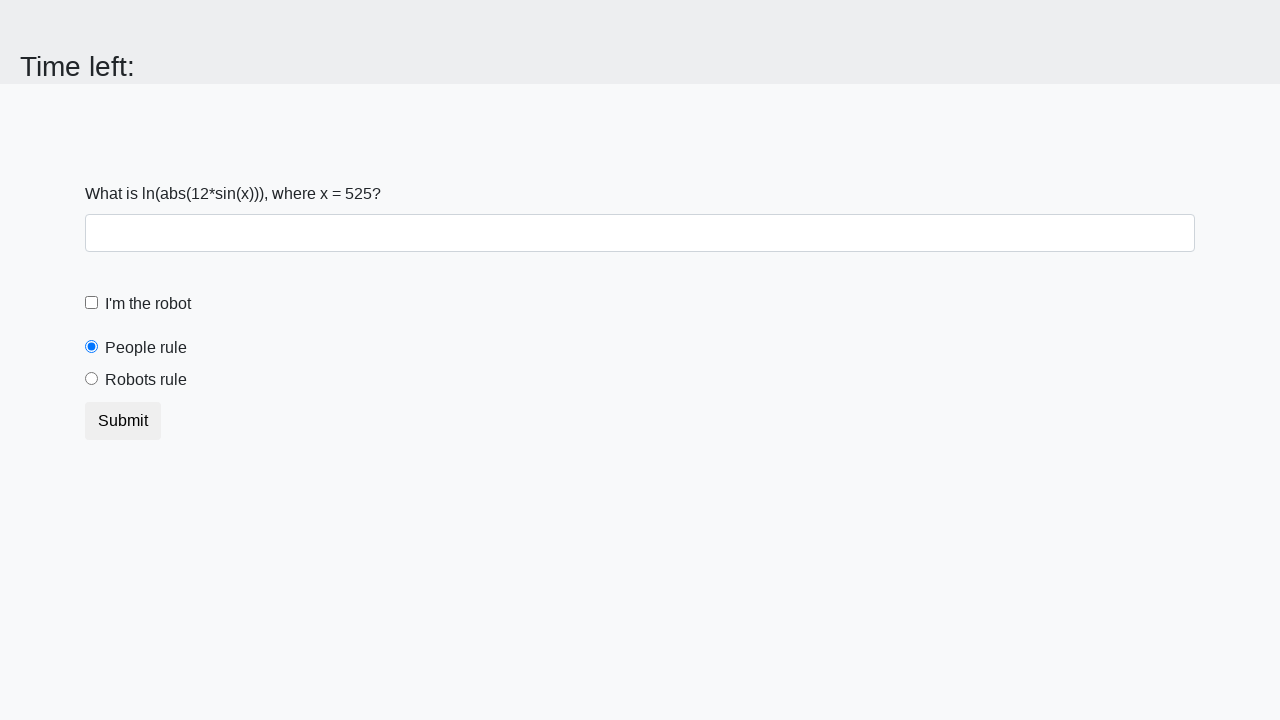

Located people radio button
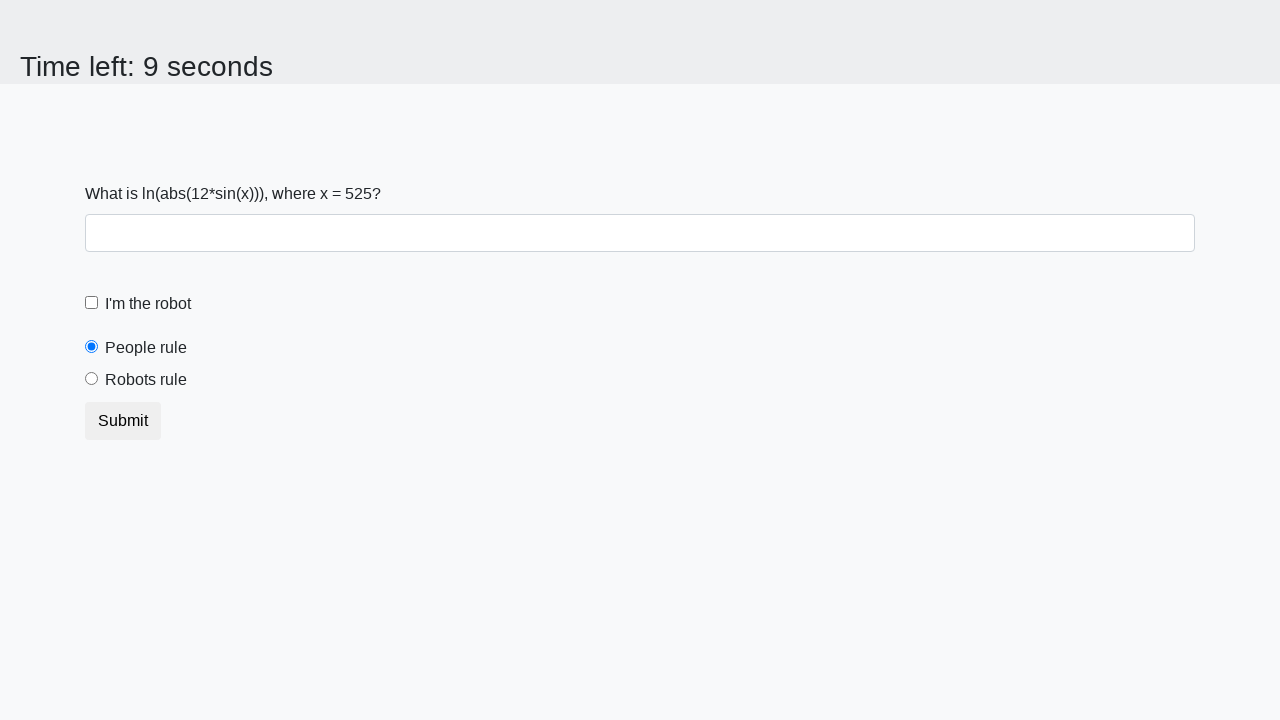

Retrieved checked attribute from people radio button
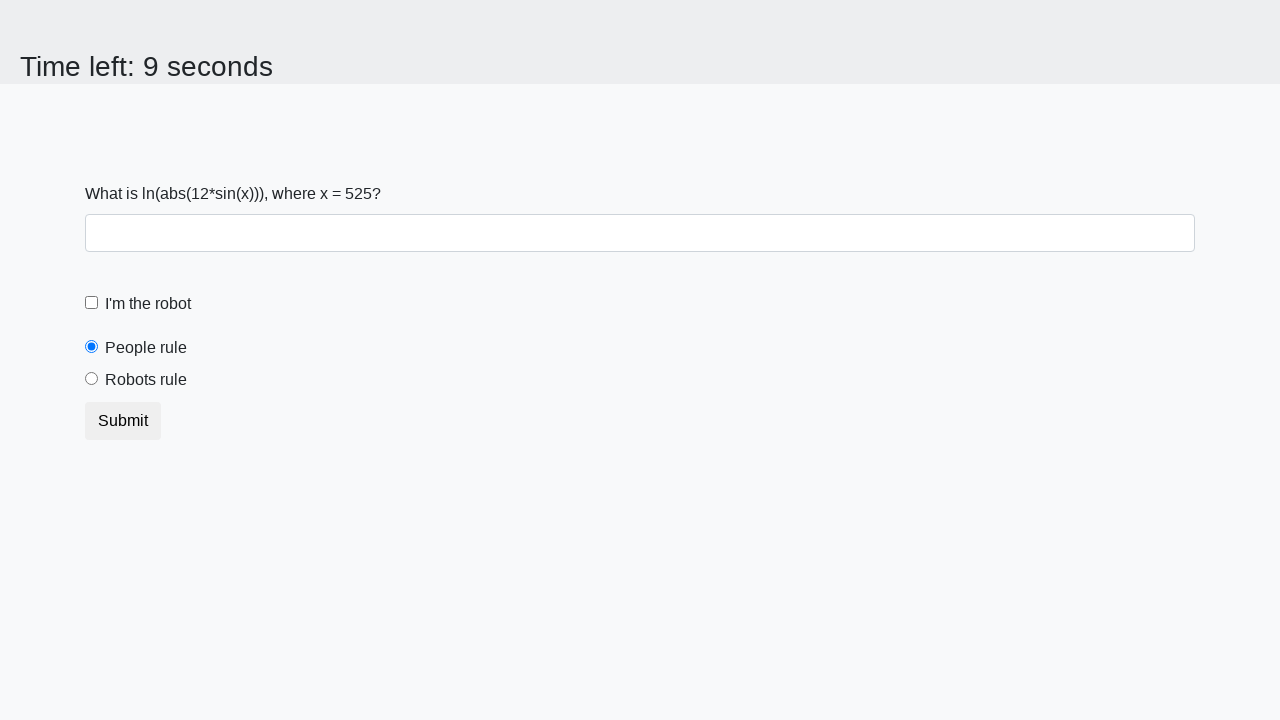

Printed people radio button checked value
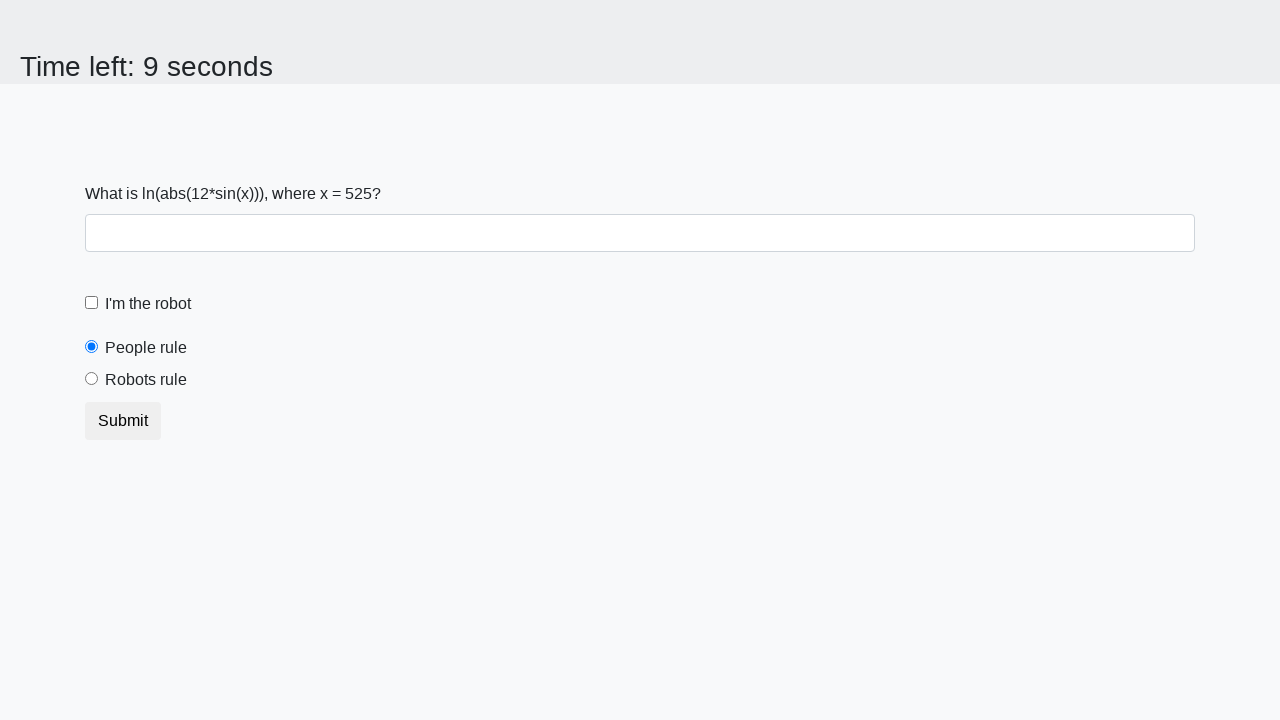

Located robots radio button
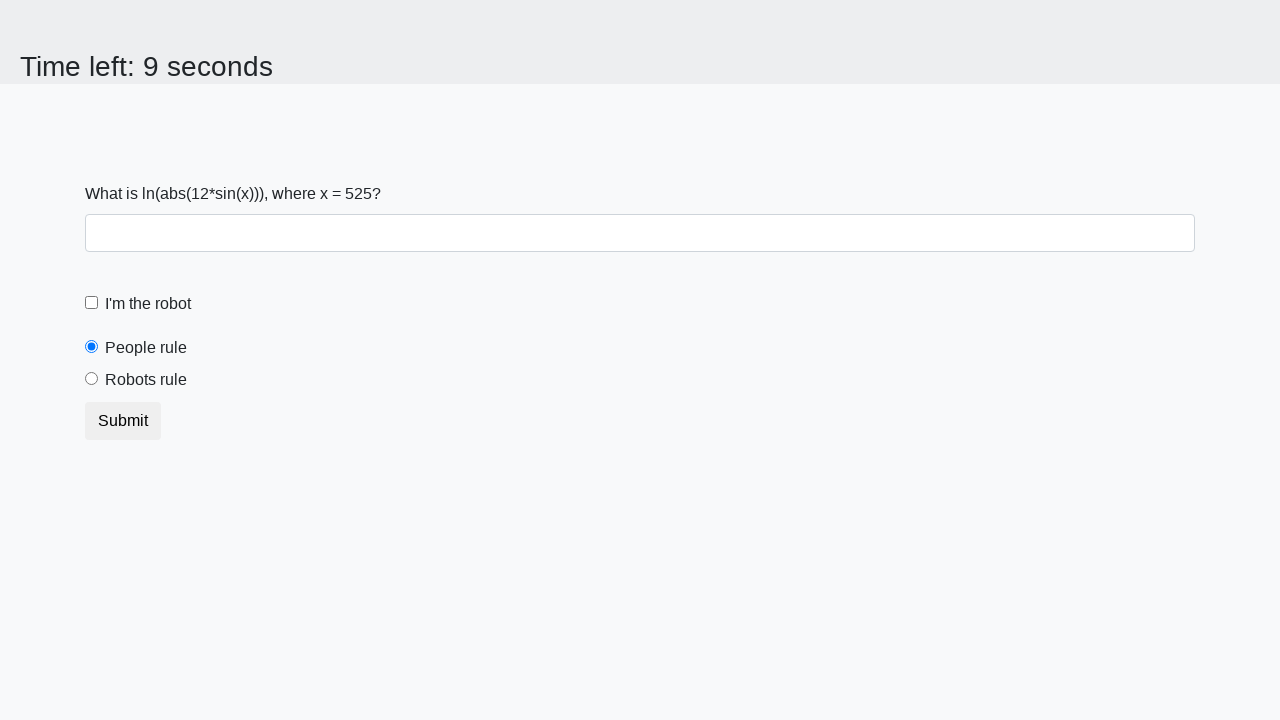

Retrieved checked attribute from robots radio button
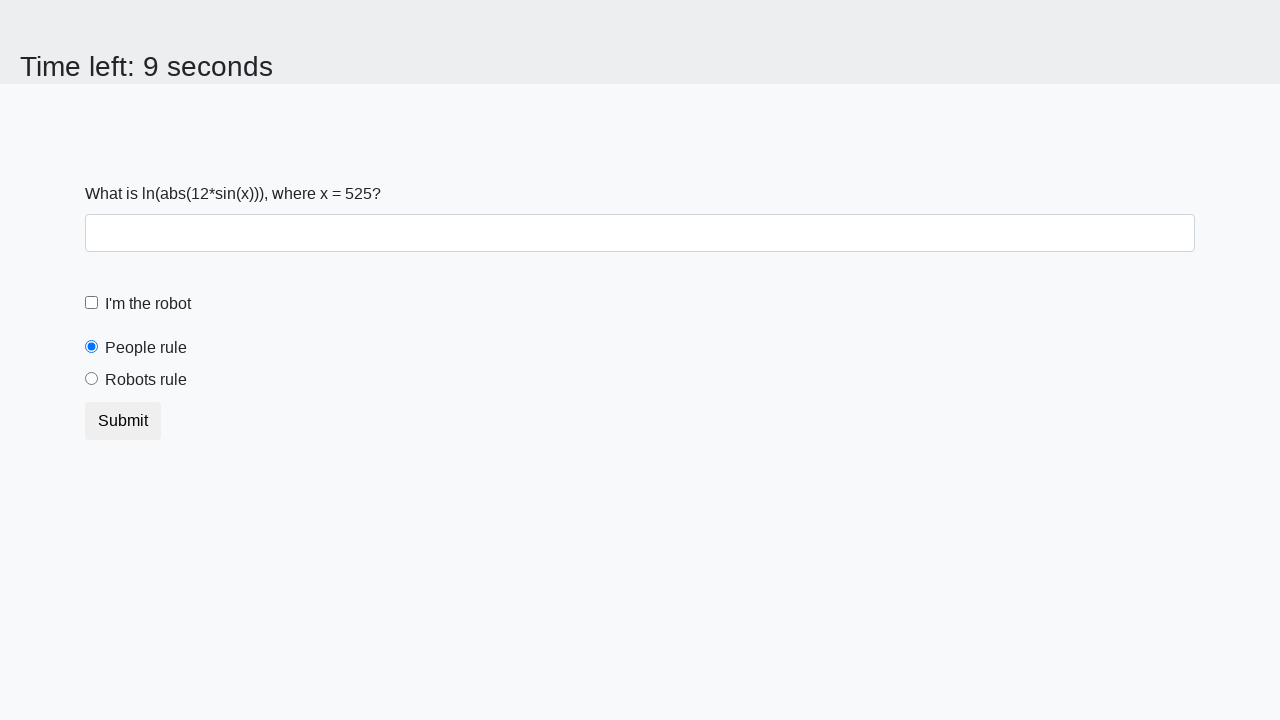

Printed robots radio button checked value
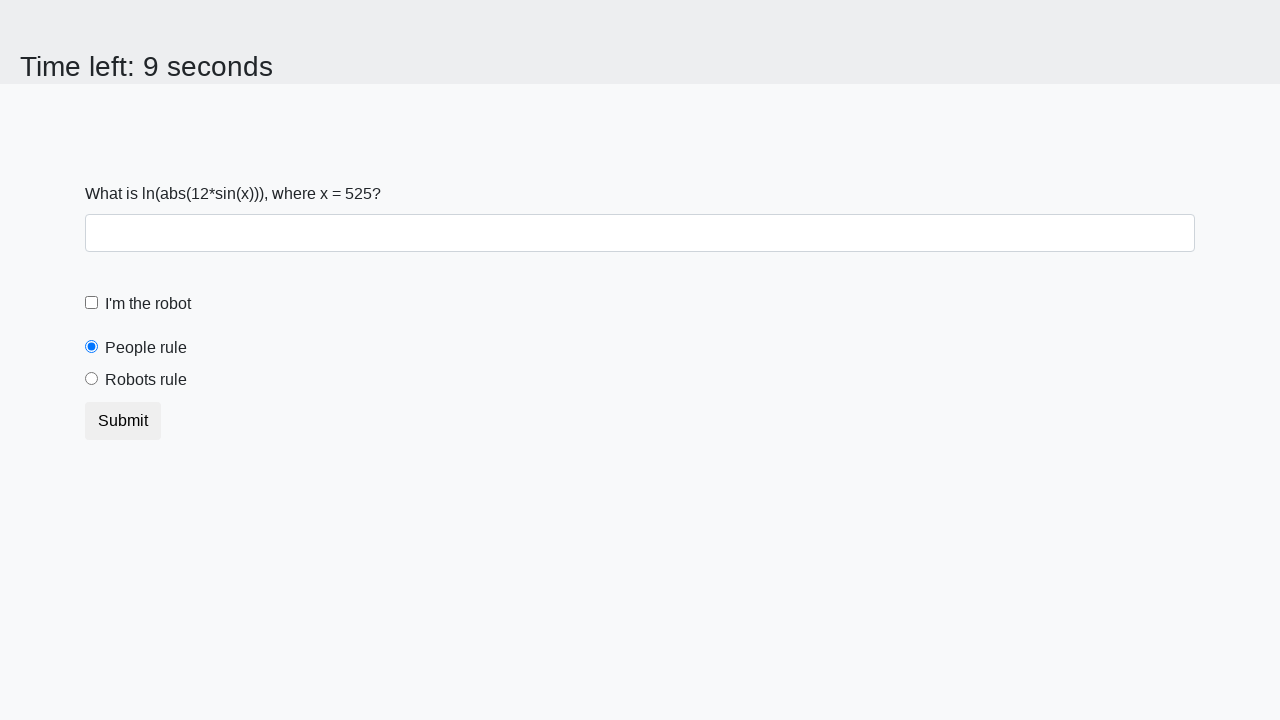

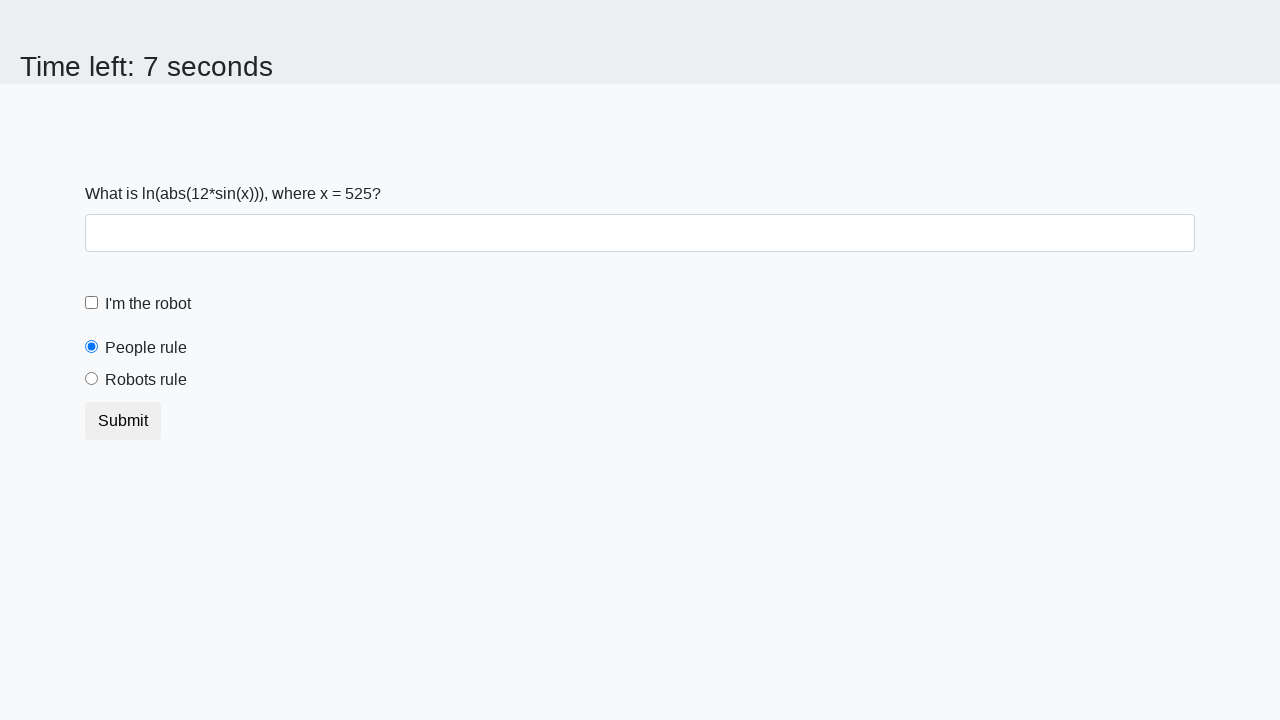